Tests JavaScript alert handling by triggering an alert popup and accepting it

Starting URL: http://www.tizag.com/javascriptT/javascriptalert.php

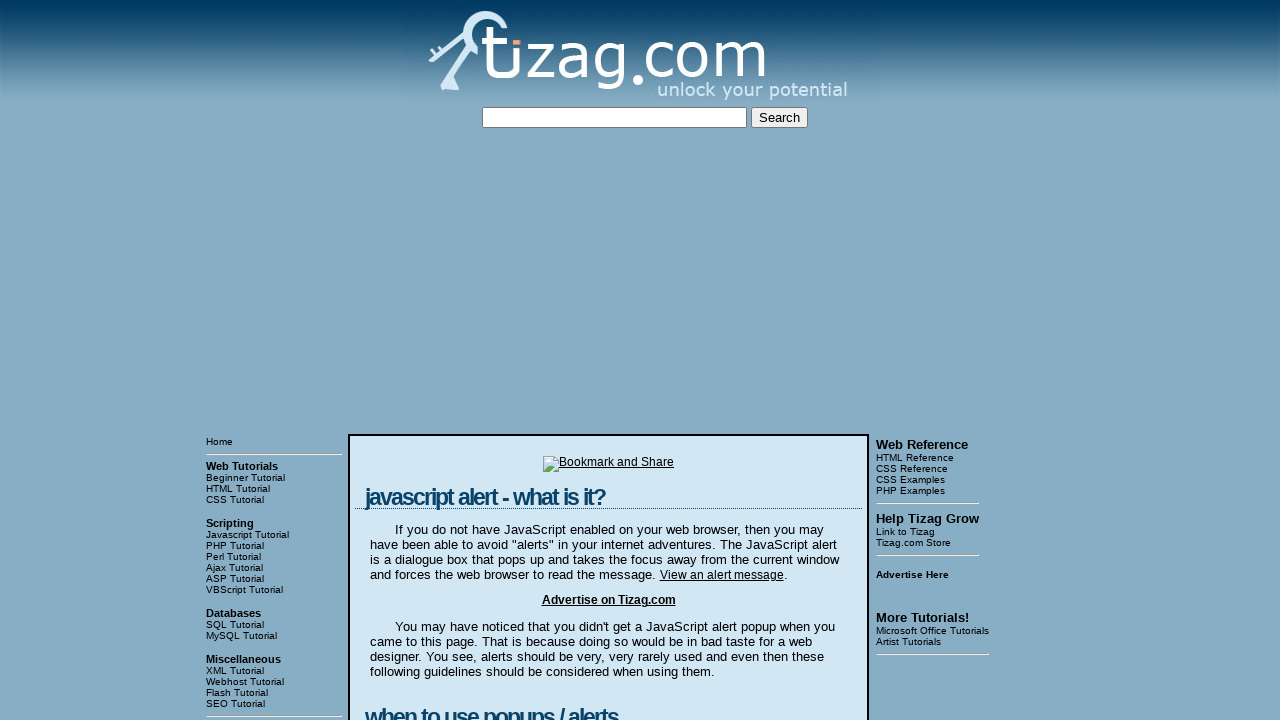

Clicked button to trigger JavaScript alert at (428, 361) on xpath=/html/body/table[3]/tbody/tr[1]/td[2]/table/tbody/tr/td/div[4]/form/input
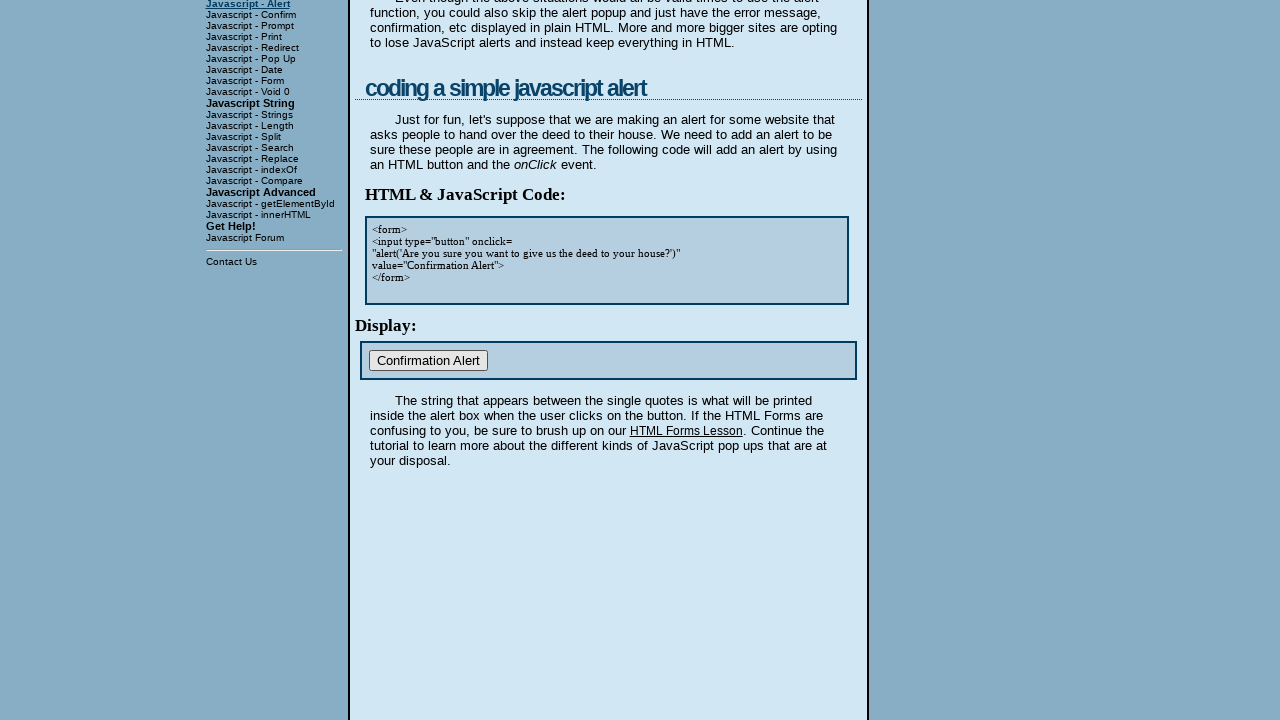

Set up alert dialog handler to accept alerts
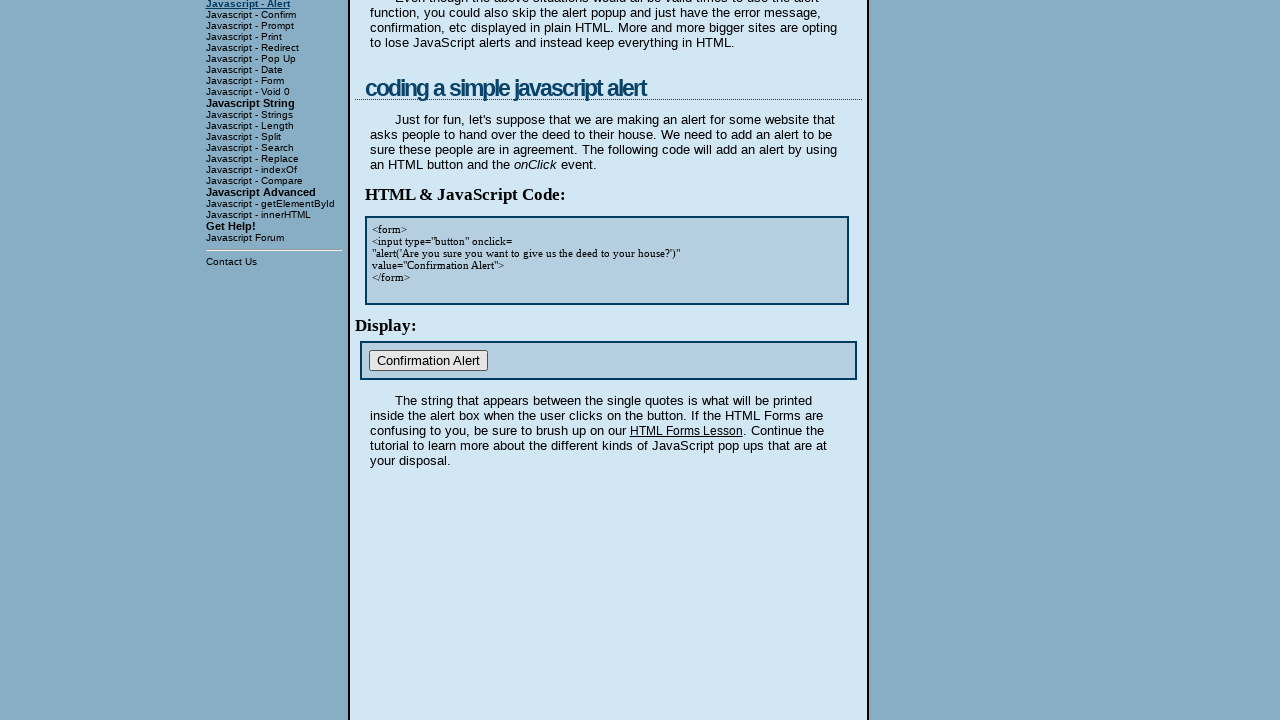

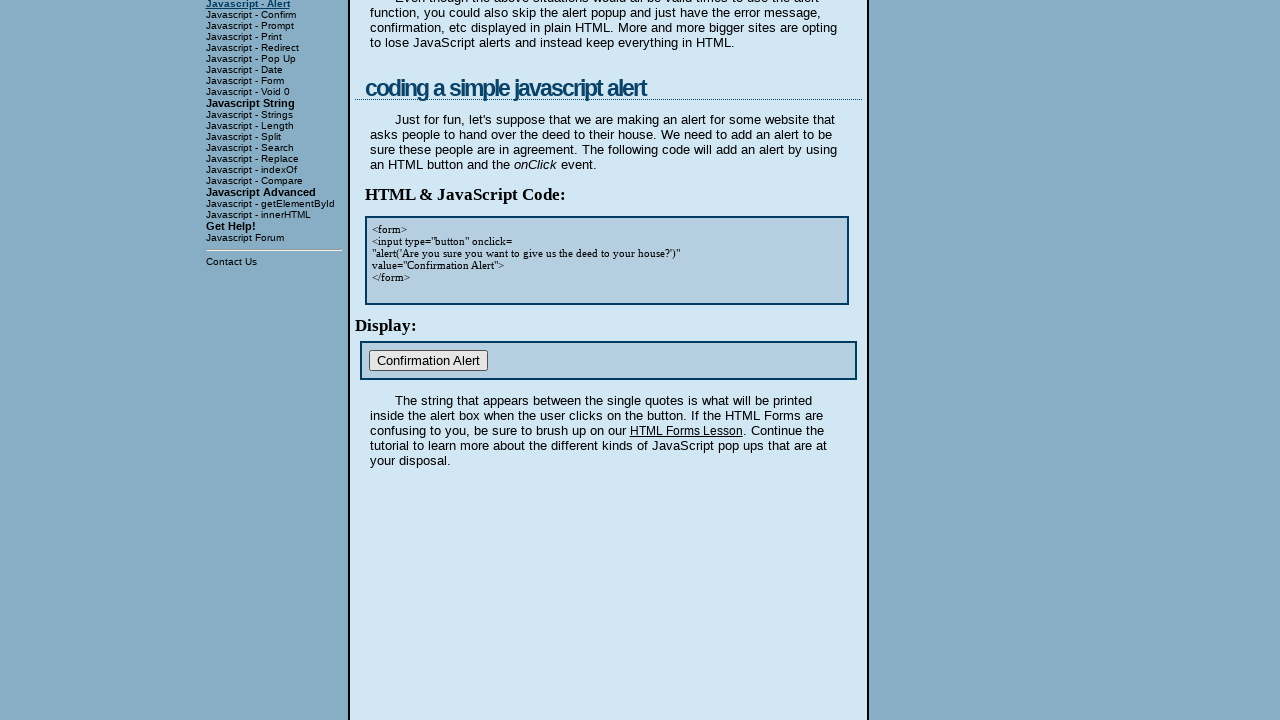